Tests browser window management functionality by cycling through maximize, fullscreen, and minimize states on the Xiaomi India website.

Starting URL: https://www.mi.com/in/

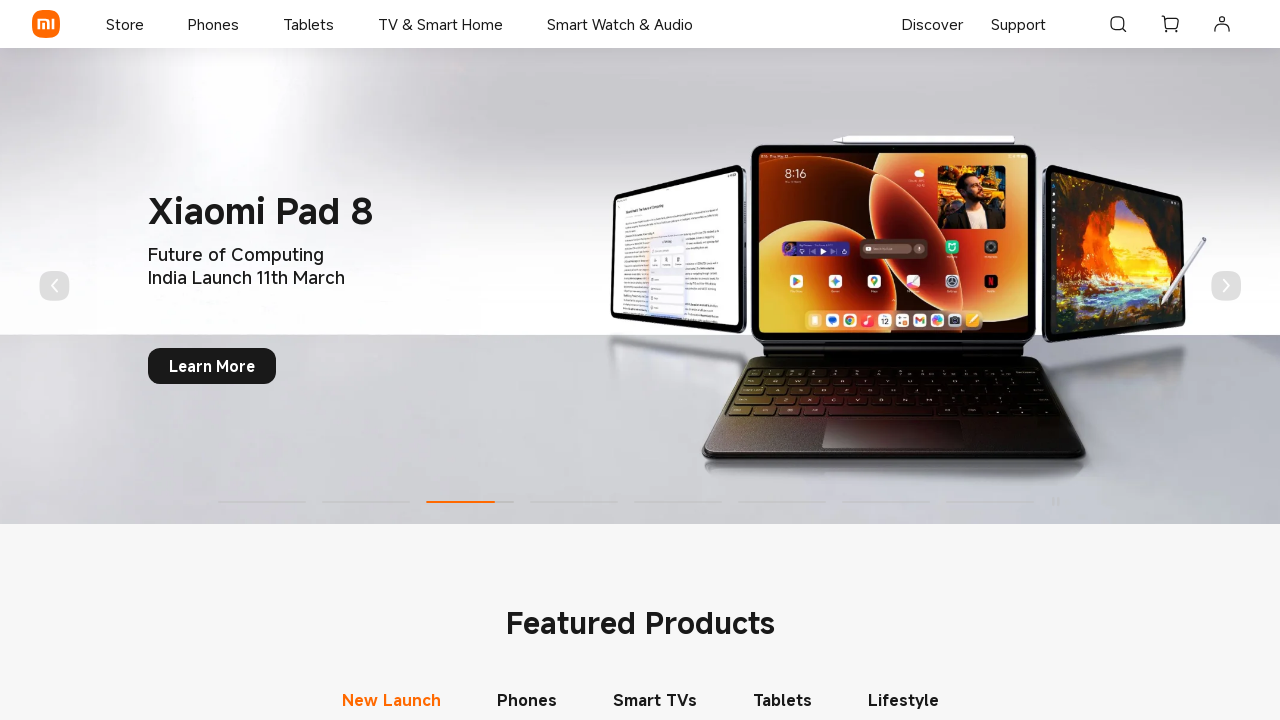

Set viewport size to 1920x1080 (maximized state)
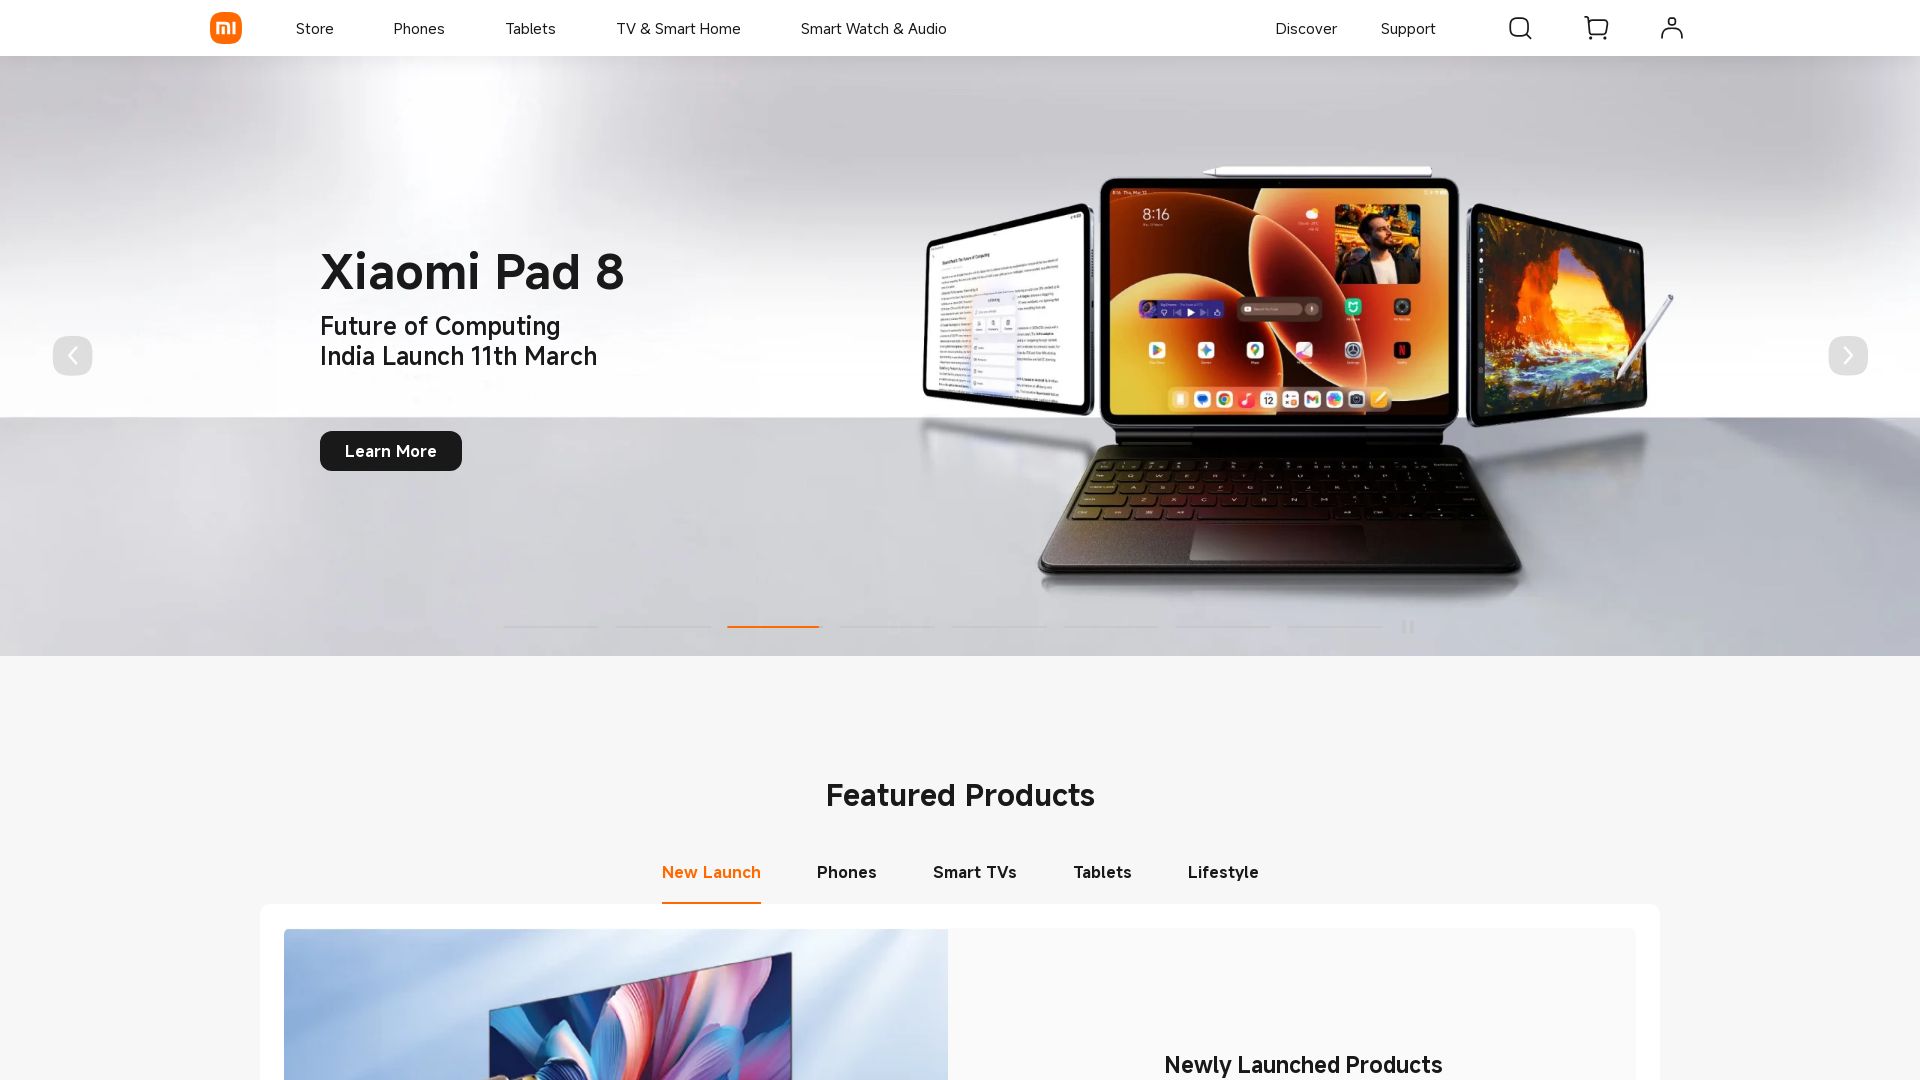

Page loaded with domcontentloaded state
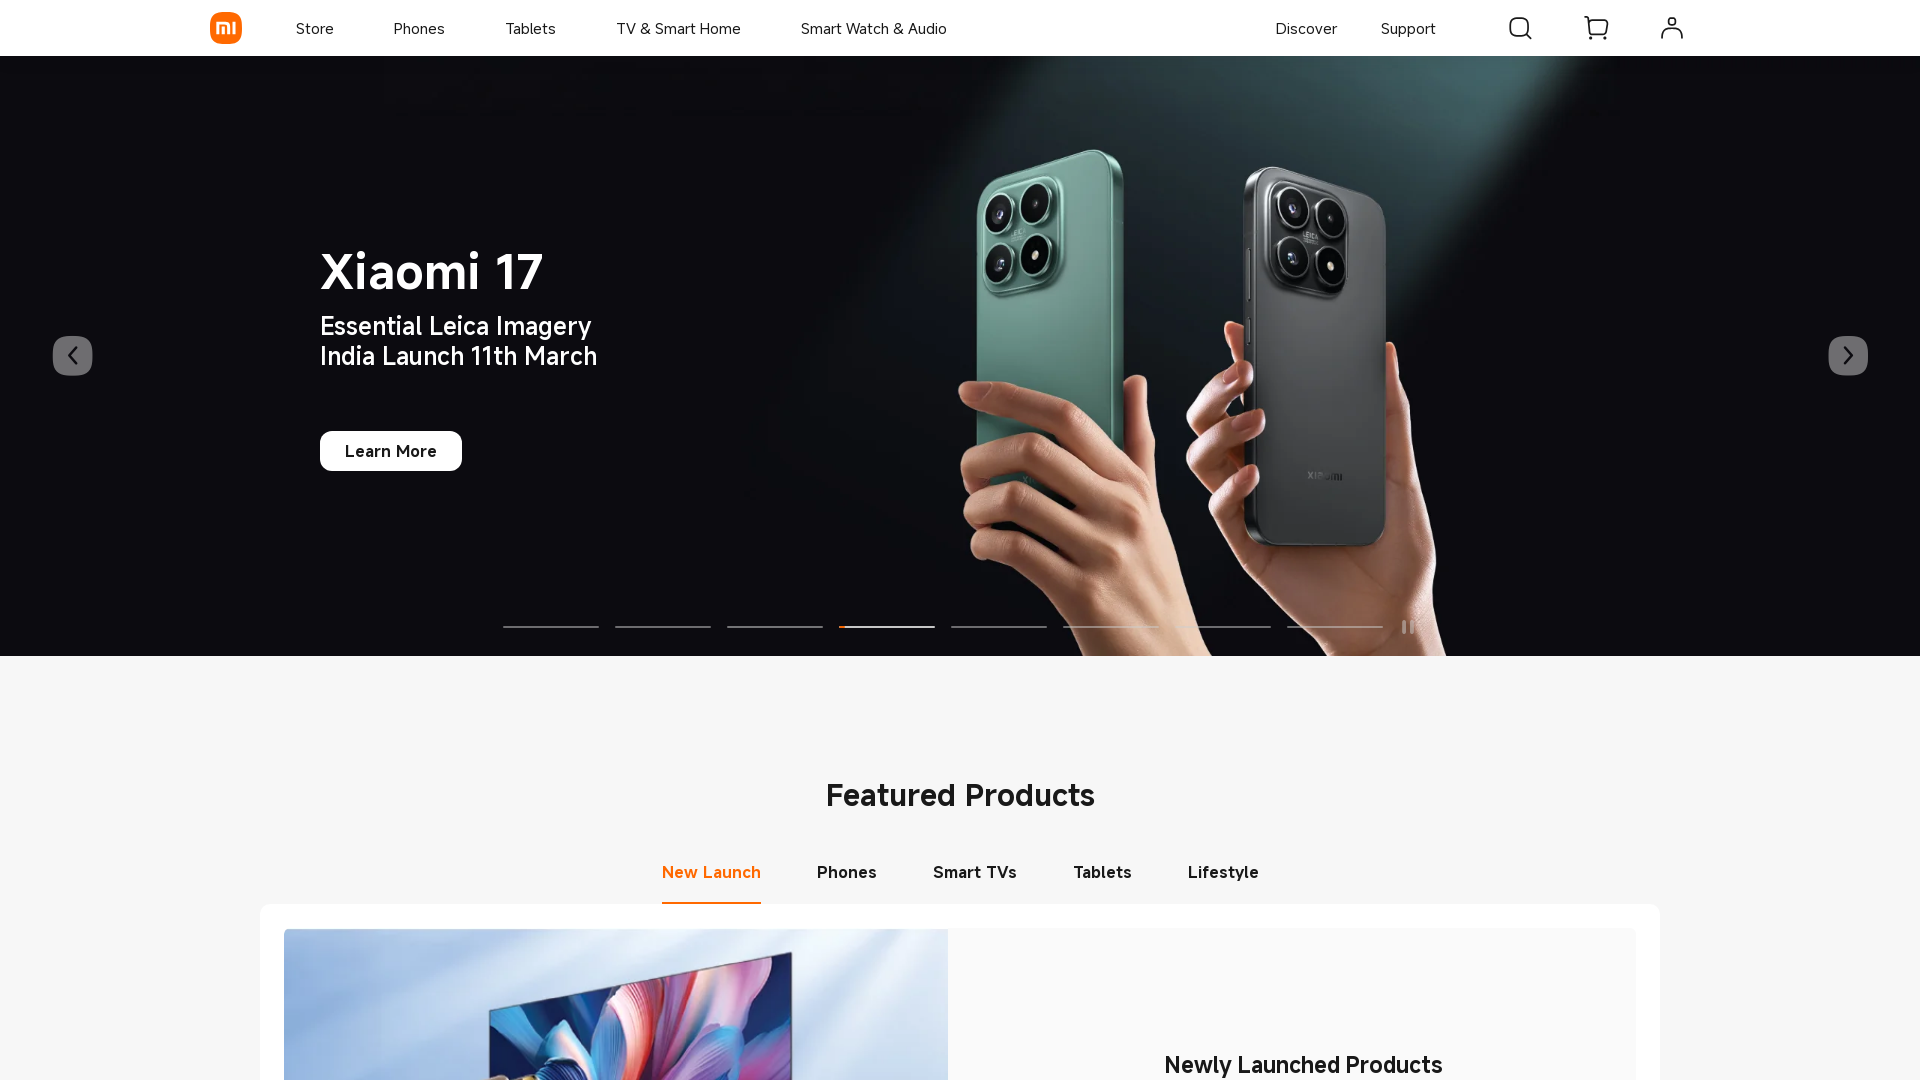

Waited 3 seconds to observe maximized state
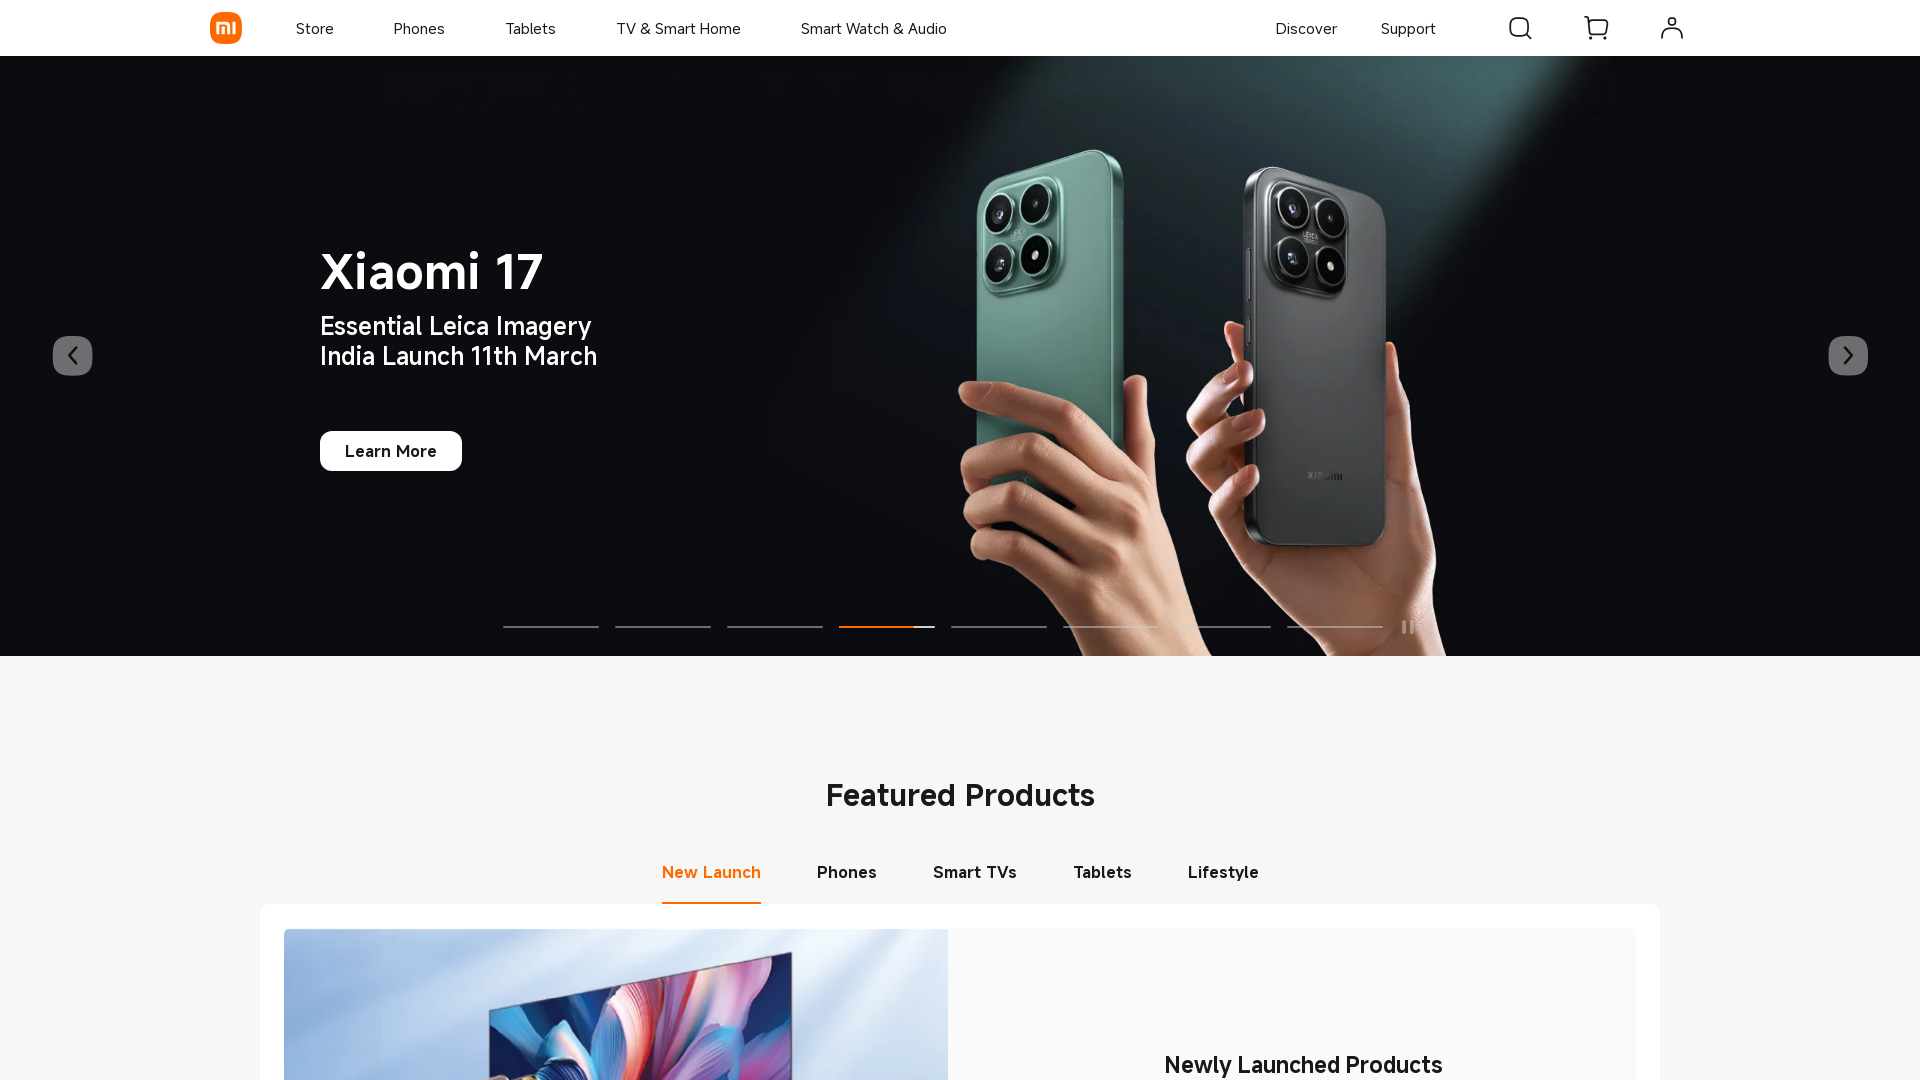

Set viewport to fullscreen-like dimensions (1920x1080)
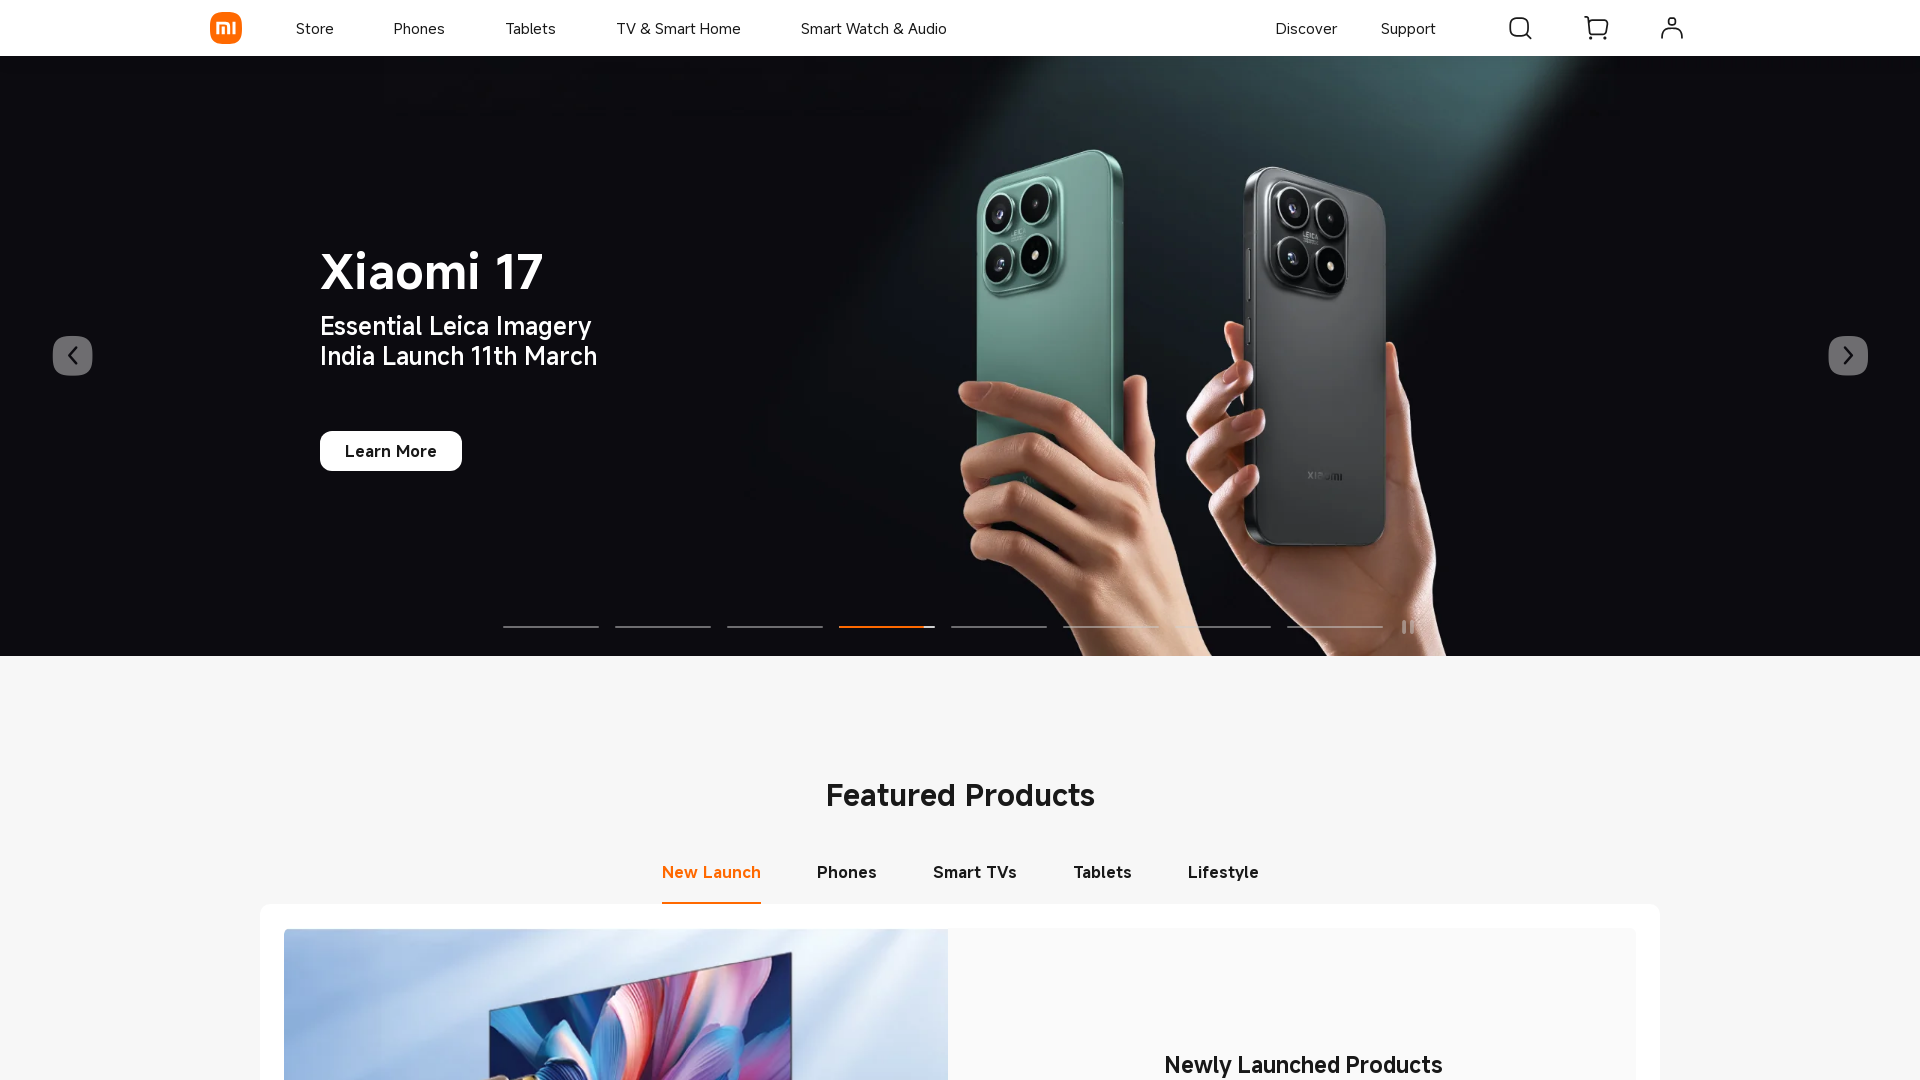

Waited 3 seconds to observe fullscreen state
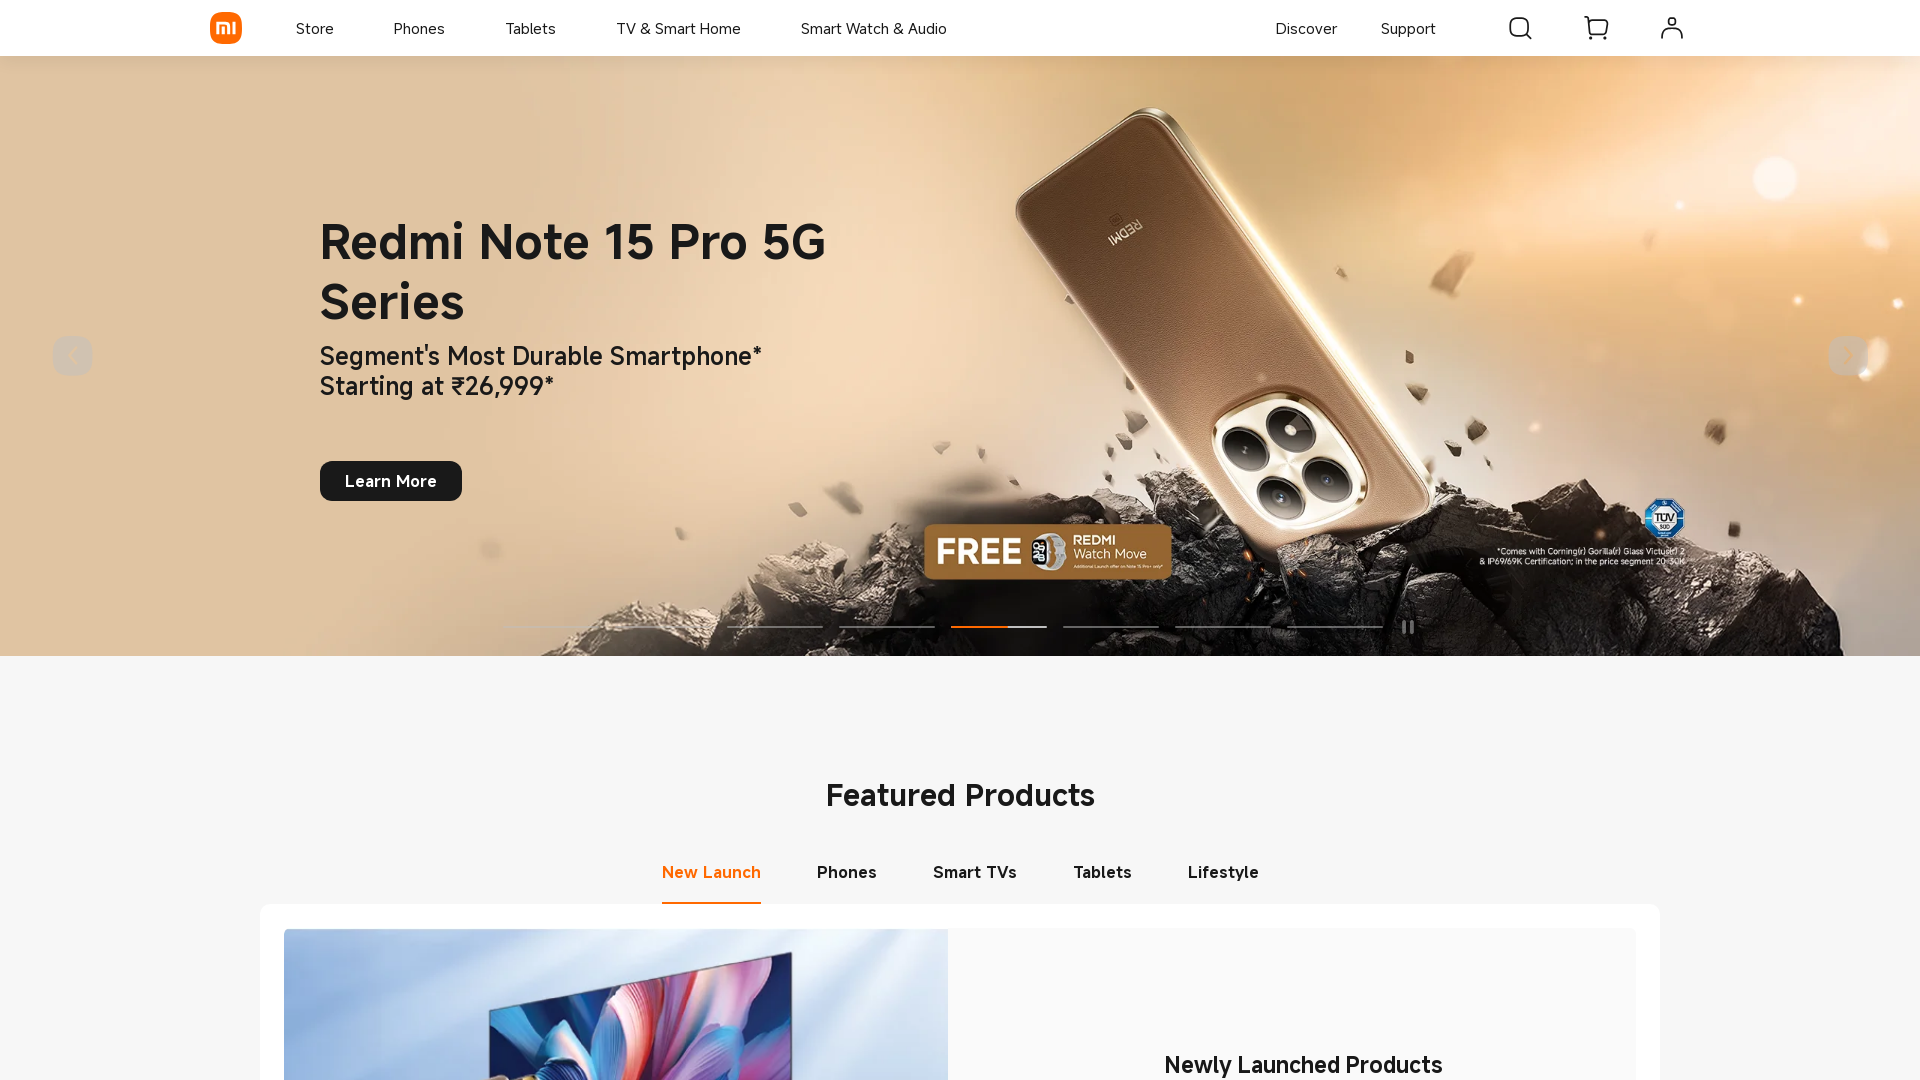

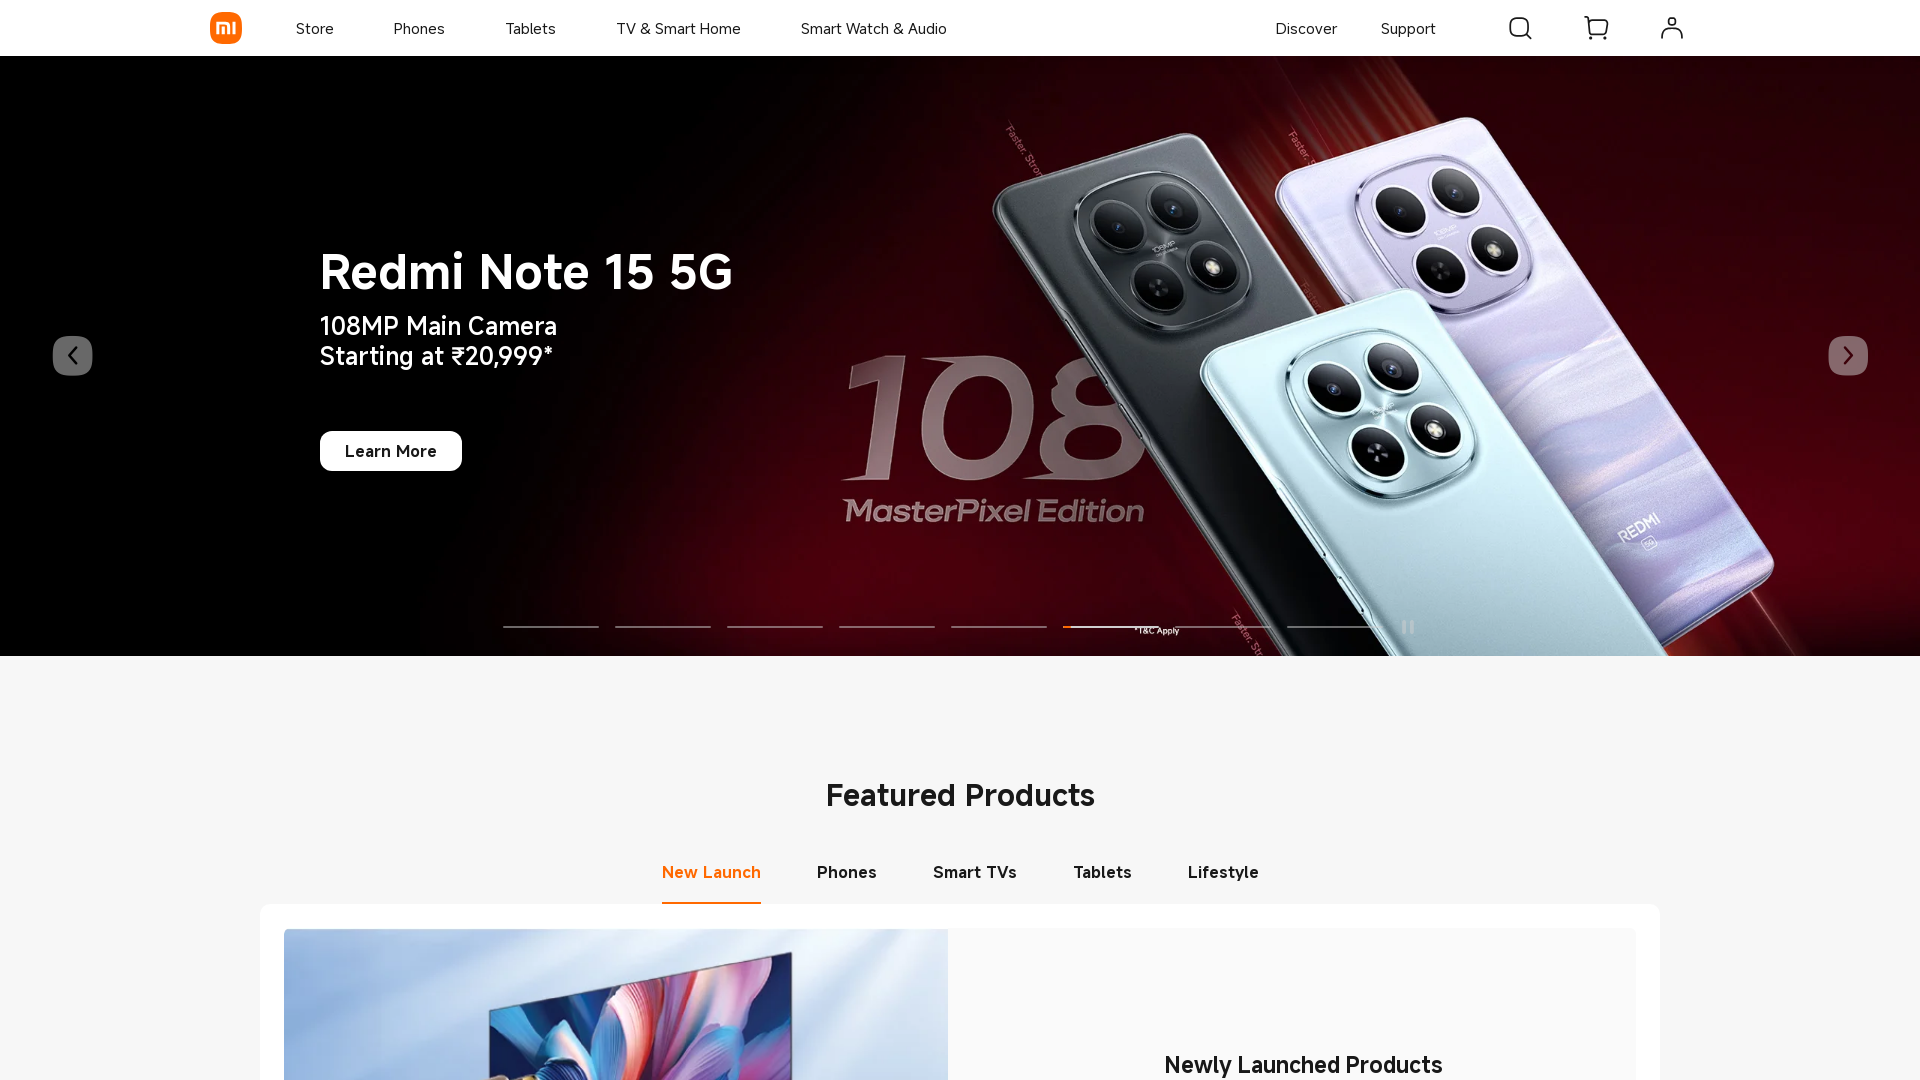